Tests JavaScript confirm dialog functionality within an iframe by clicking a button to trigger the alert and accepting it

Starting URL: https://www.w3schools.com/js/tryit.asp?filename=tryjs_confirm

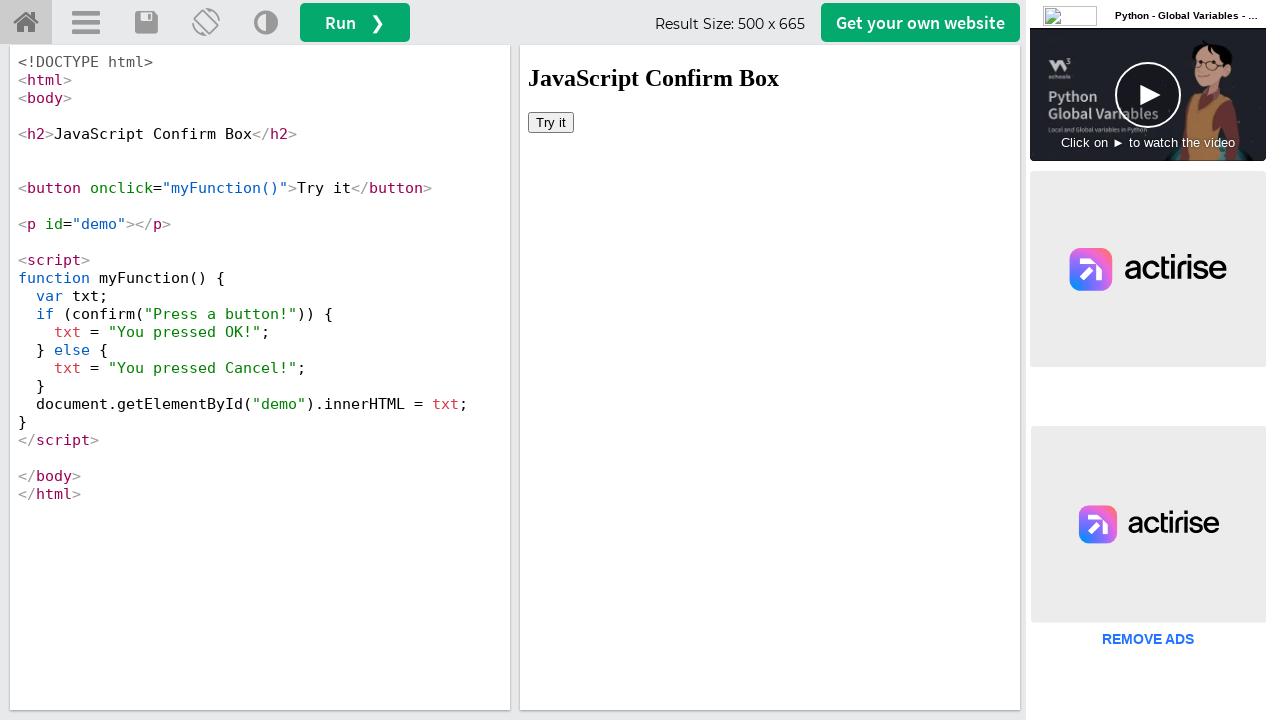

Located the iframe with ID 'iframeResult'
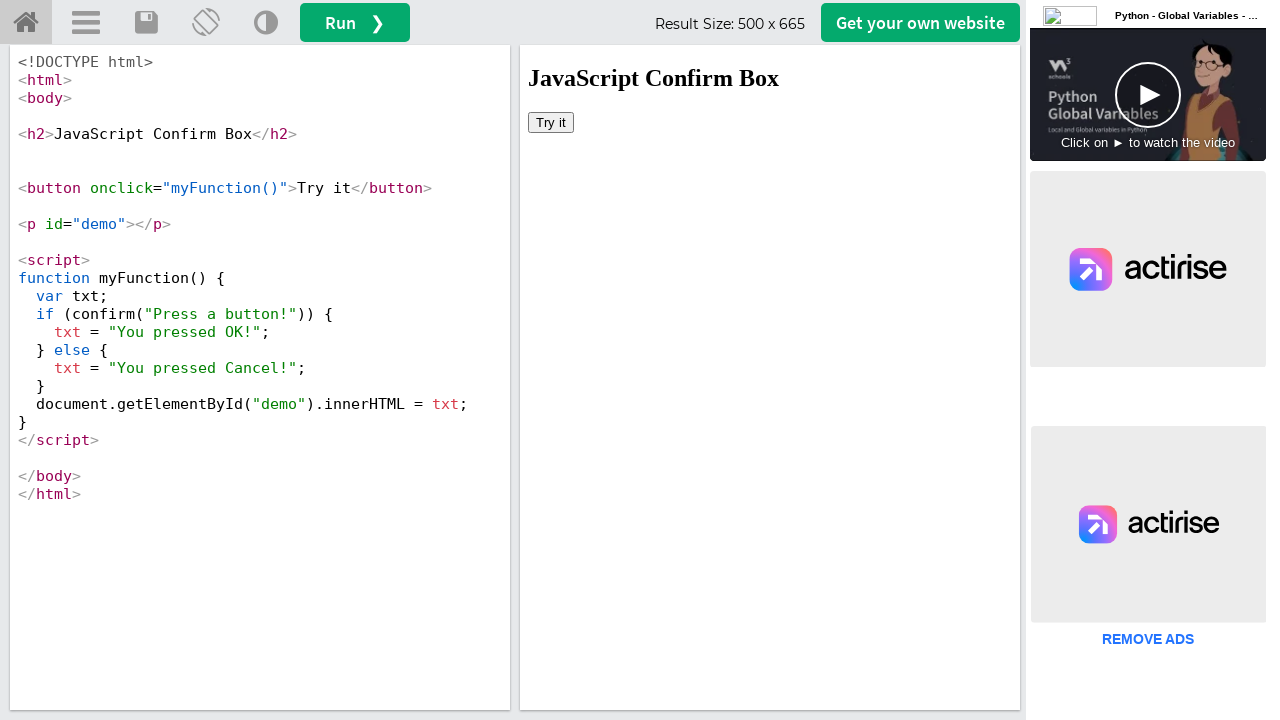

Clicked the 'Try it' button to trigger the confirm dialog at (551, 122) on #iframeResult >> internal:control=enter-frame >> button:has-text('Try it')
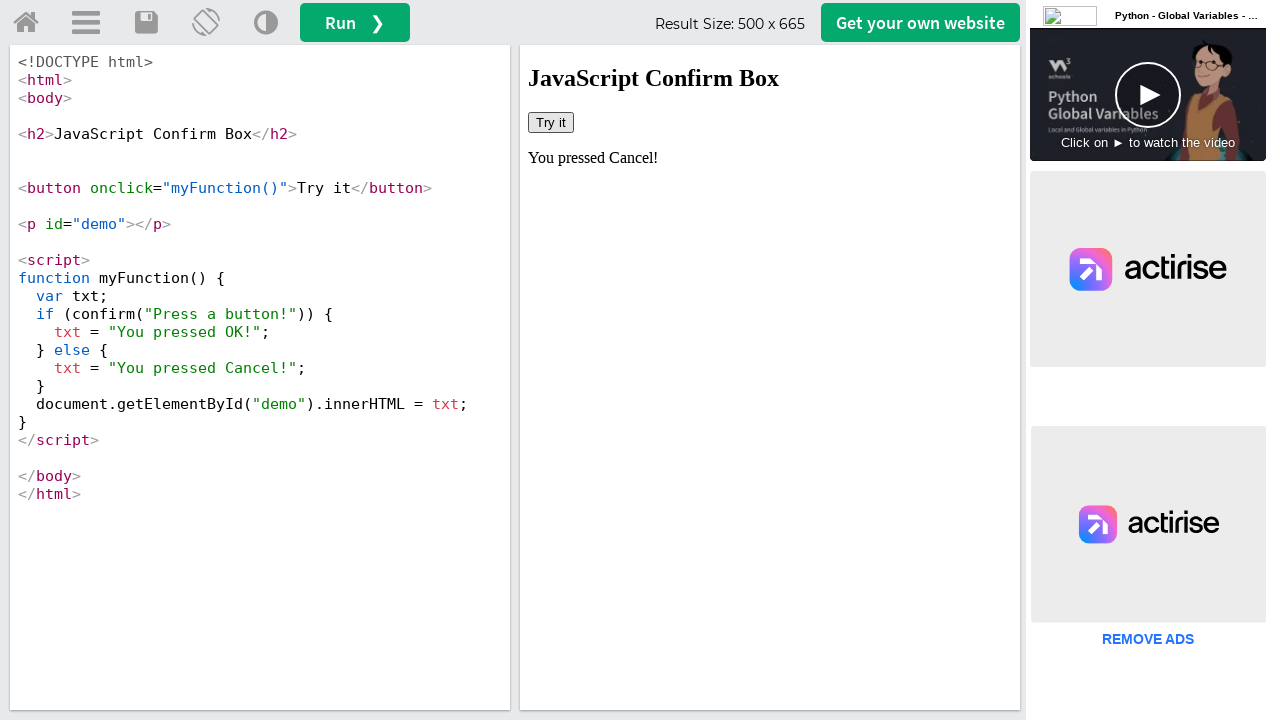

Set up dialog handler to accept the confirm dialog
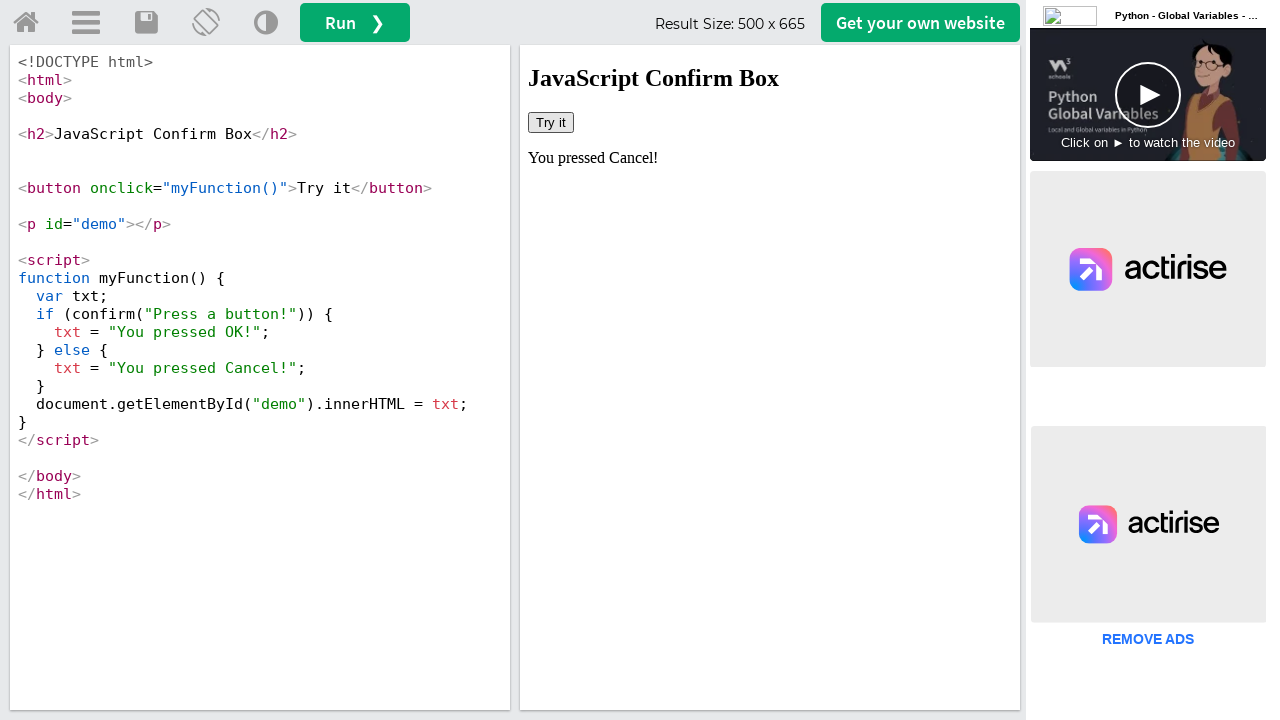

Retrieved result text from the demo element
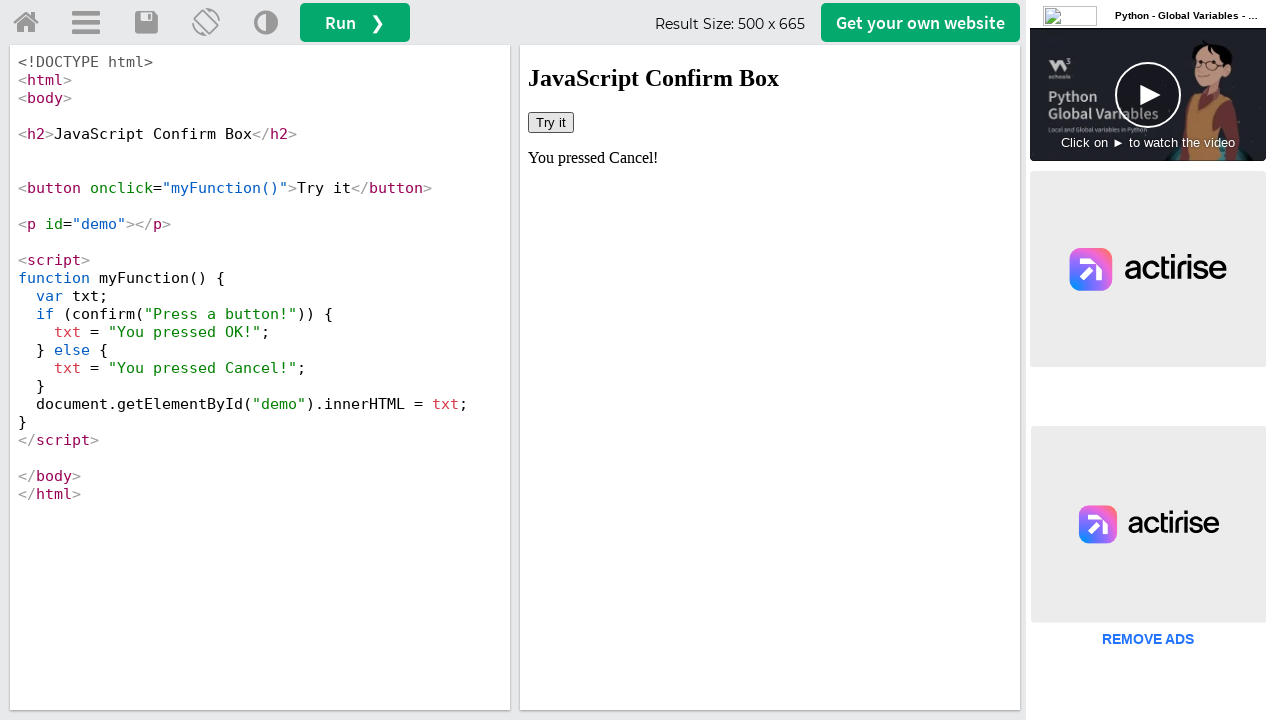

Alert was not properly handled - expected message not found
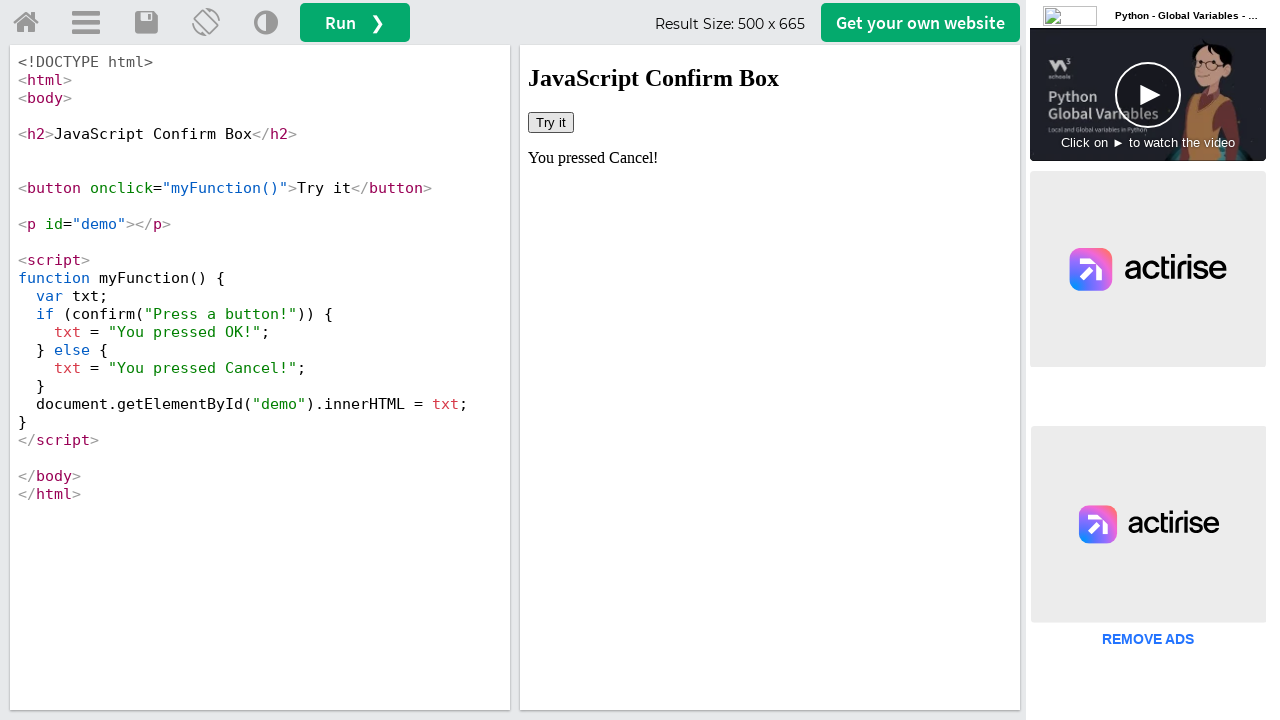

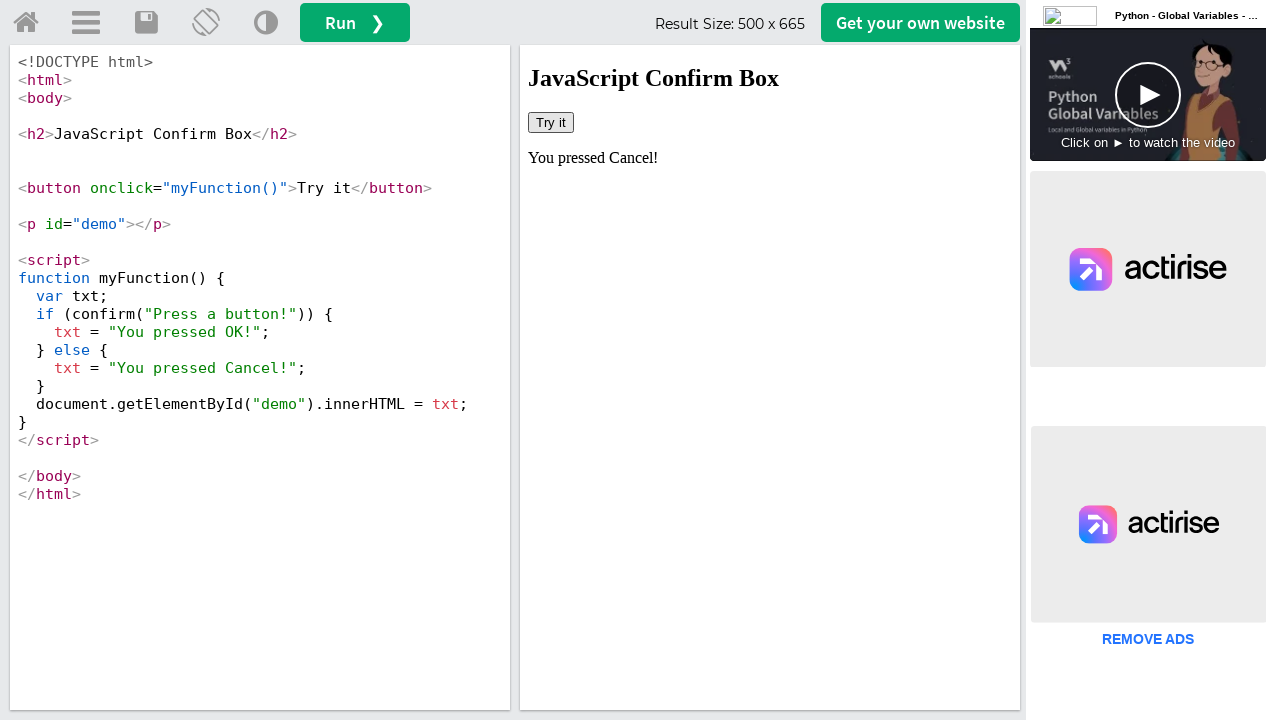